Tests multi-selection box by selecting Hyundai option

Starting URL: http://omayo.blogspot.com/

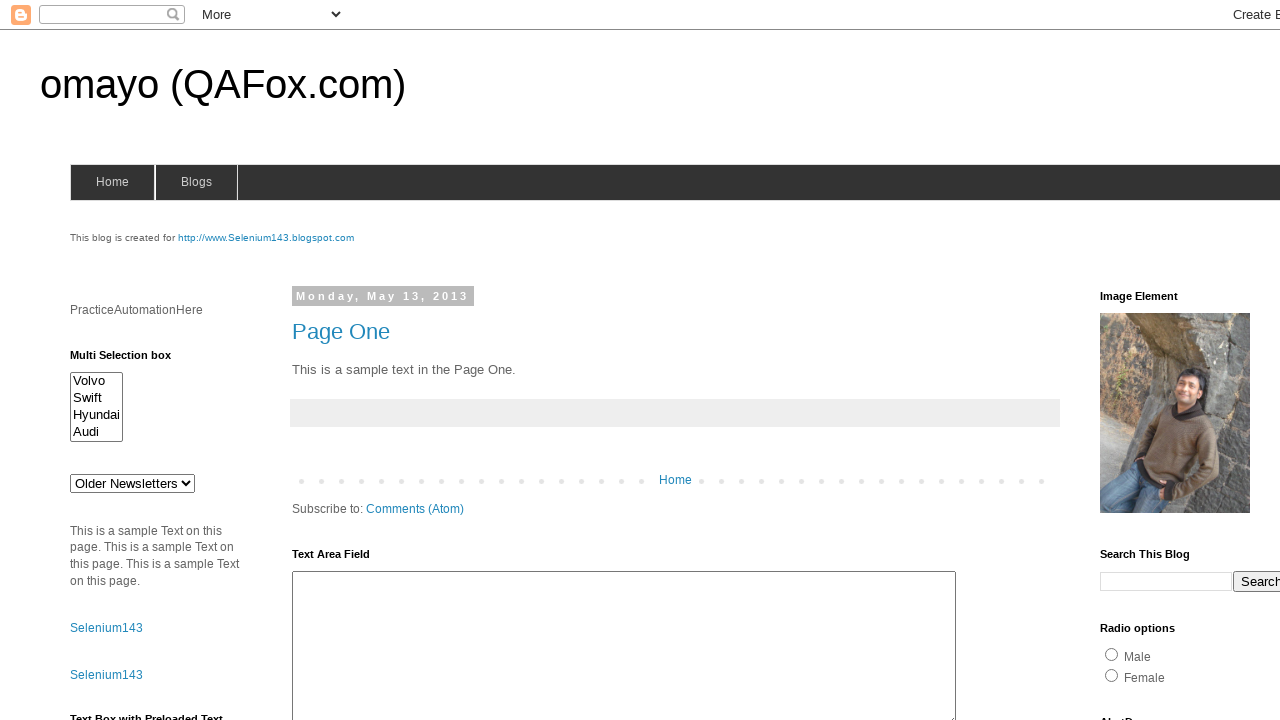

Clicked on Hyundai option in multi-selection box at (96, 415) on xpath=//option[contains(text(),'Hyundai')]
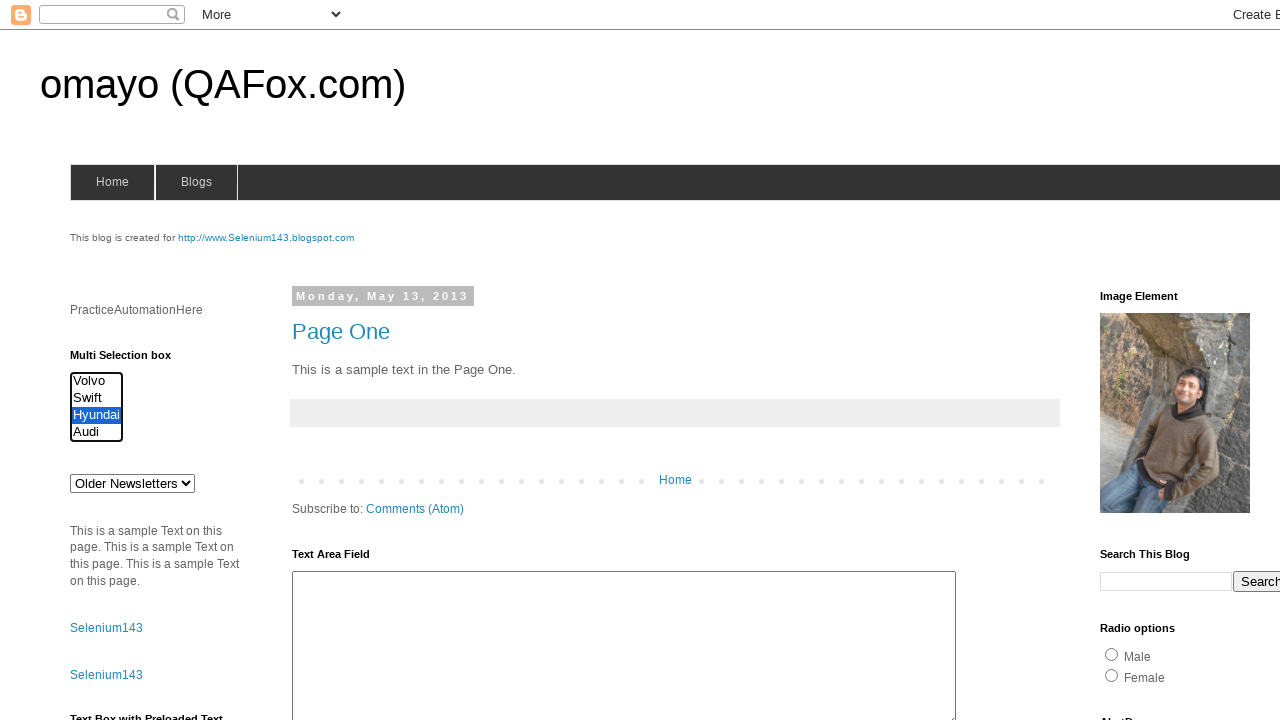

Hyundai option confirmed as selected in multi-selection box
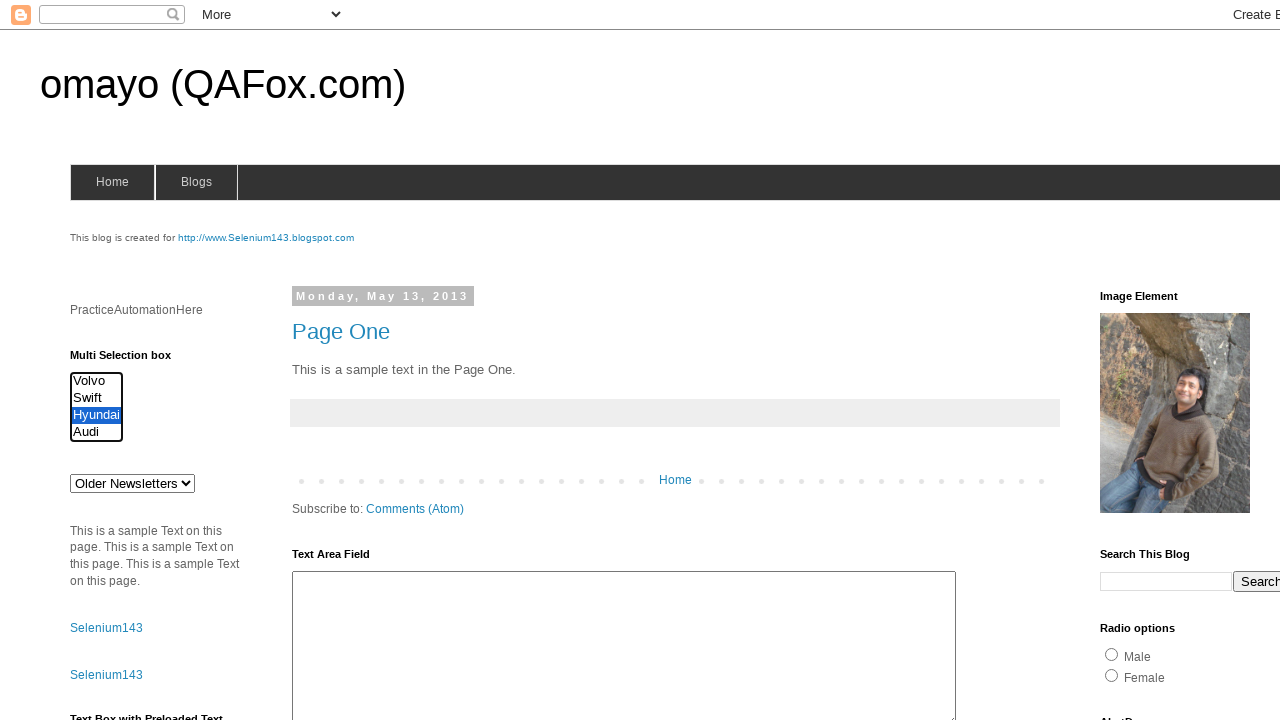

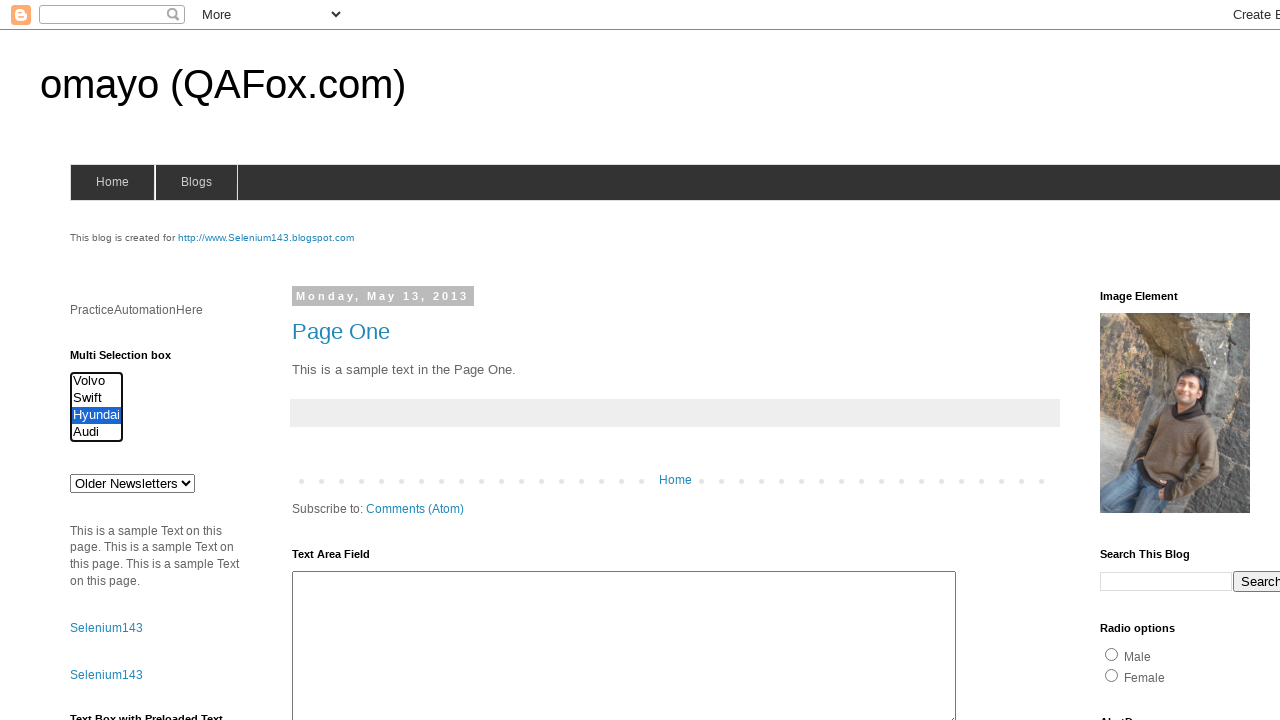